Tests keyboard event handling by triggering key down, key up, and key press events and verifying they are detected correctly

Starting URL: http://sahitest.com/demo/keypress.htm

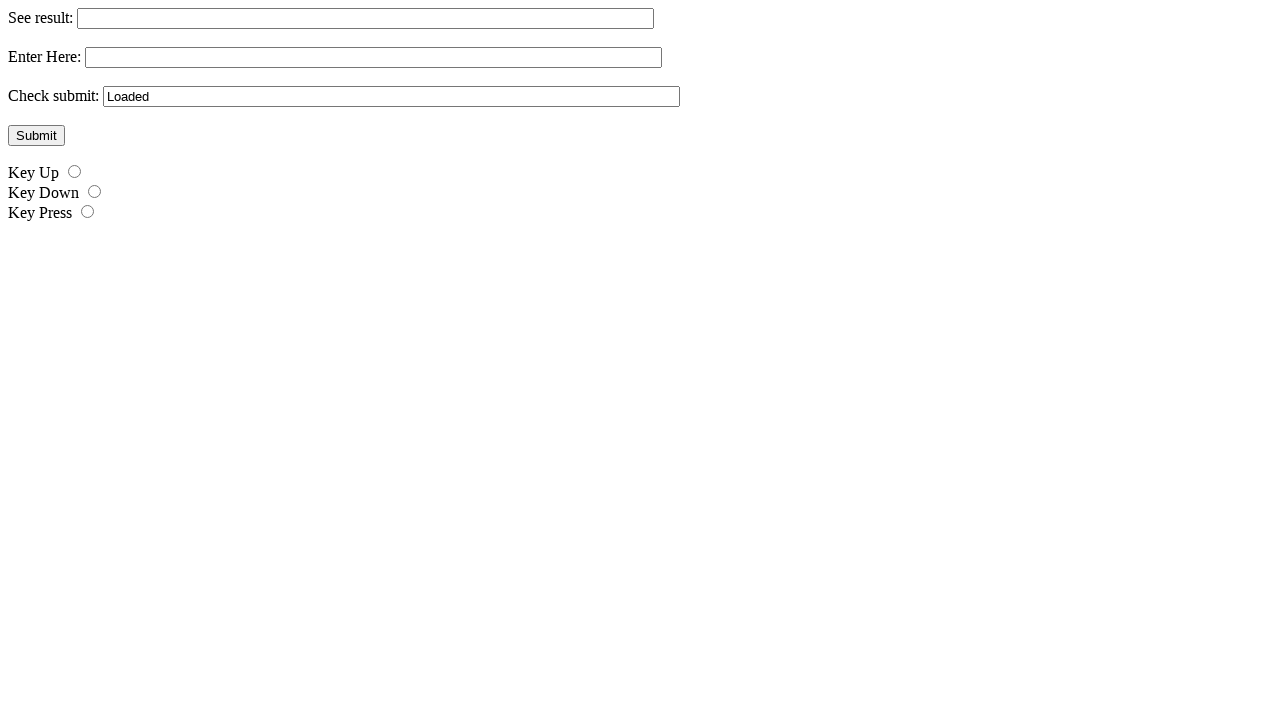

Located key up radio button element
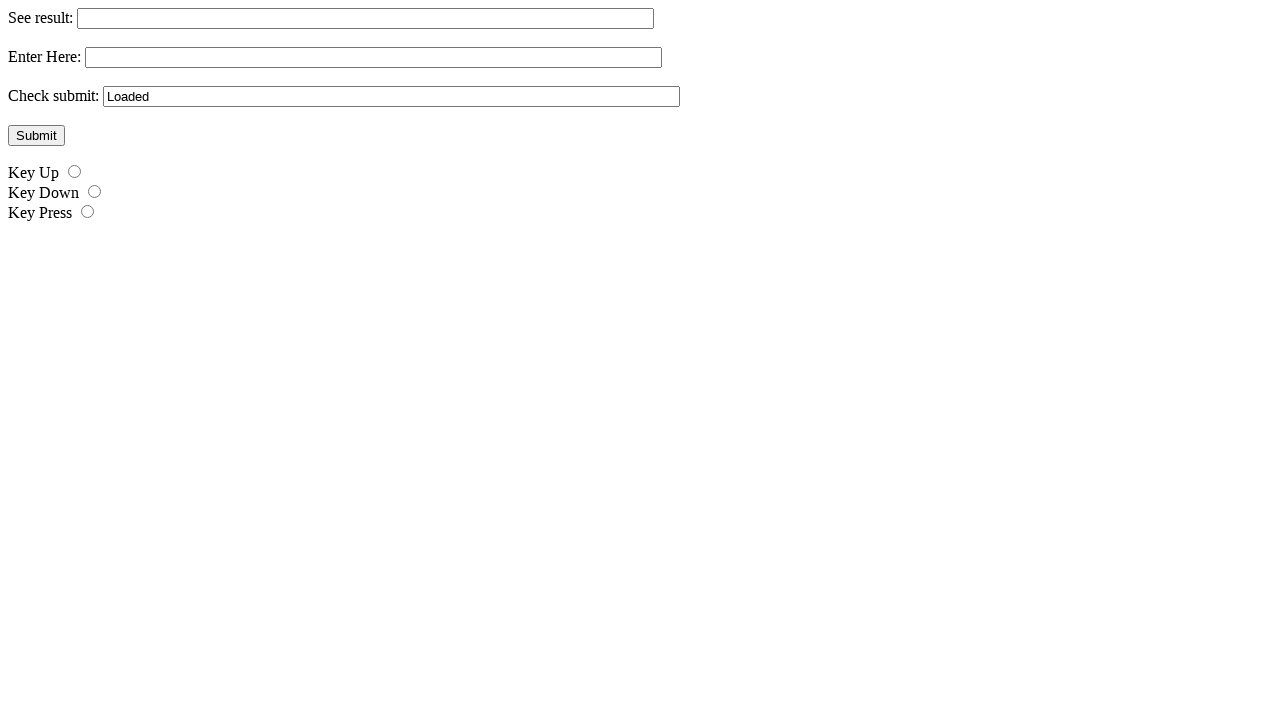

Located key down radio button element
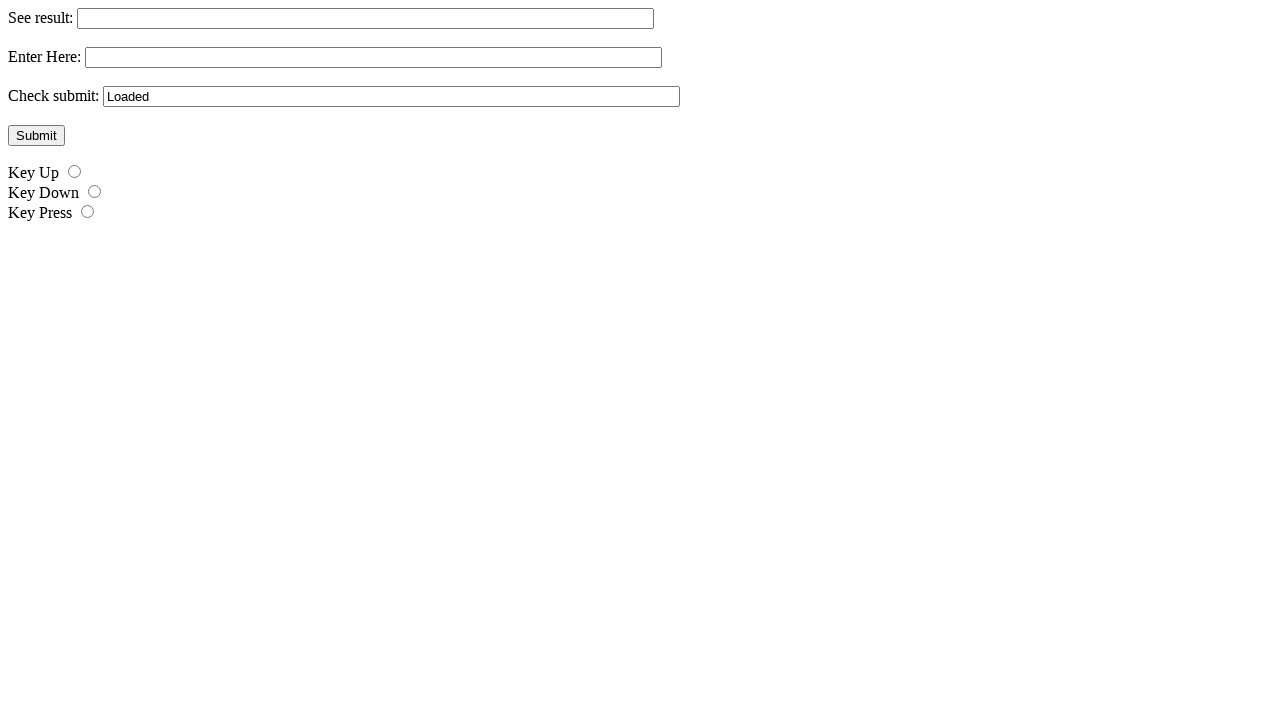

Located key press radio button element
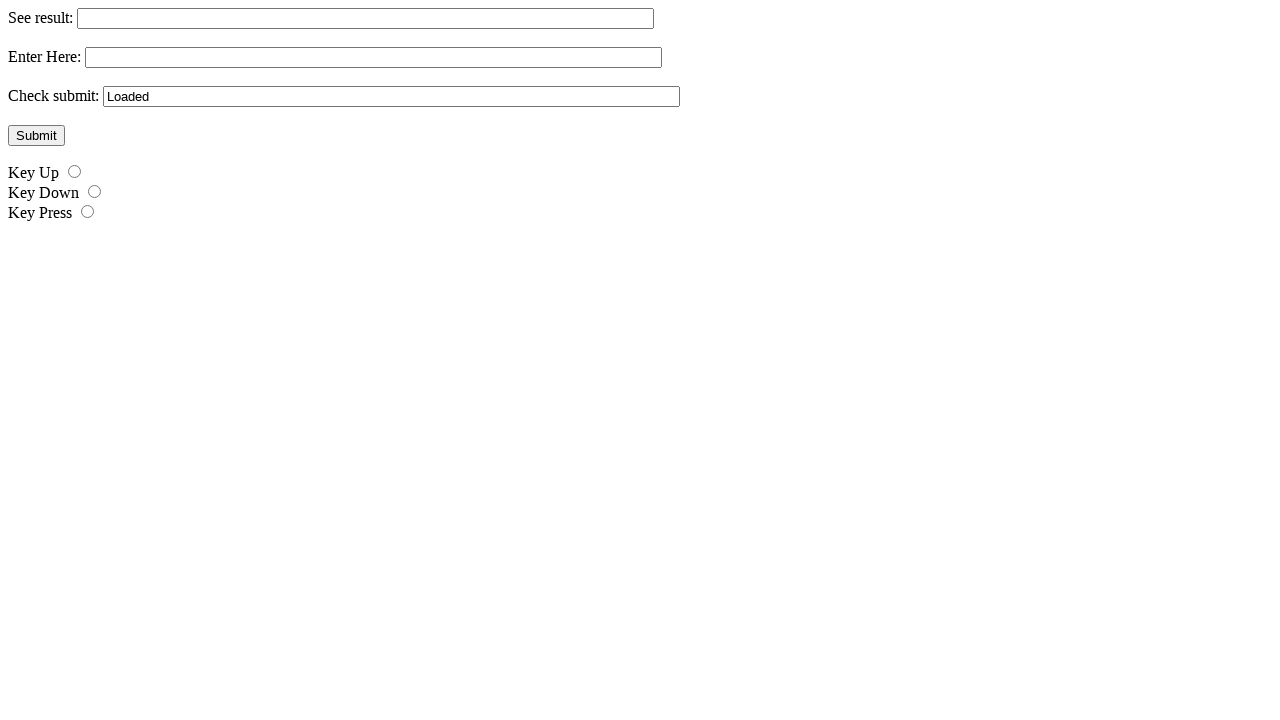

Located input field element
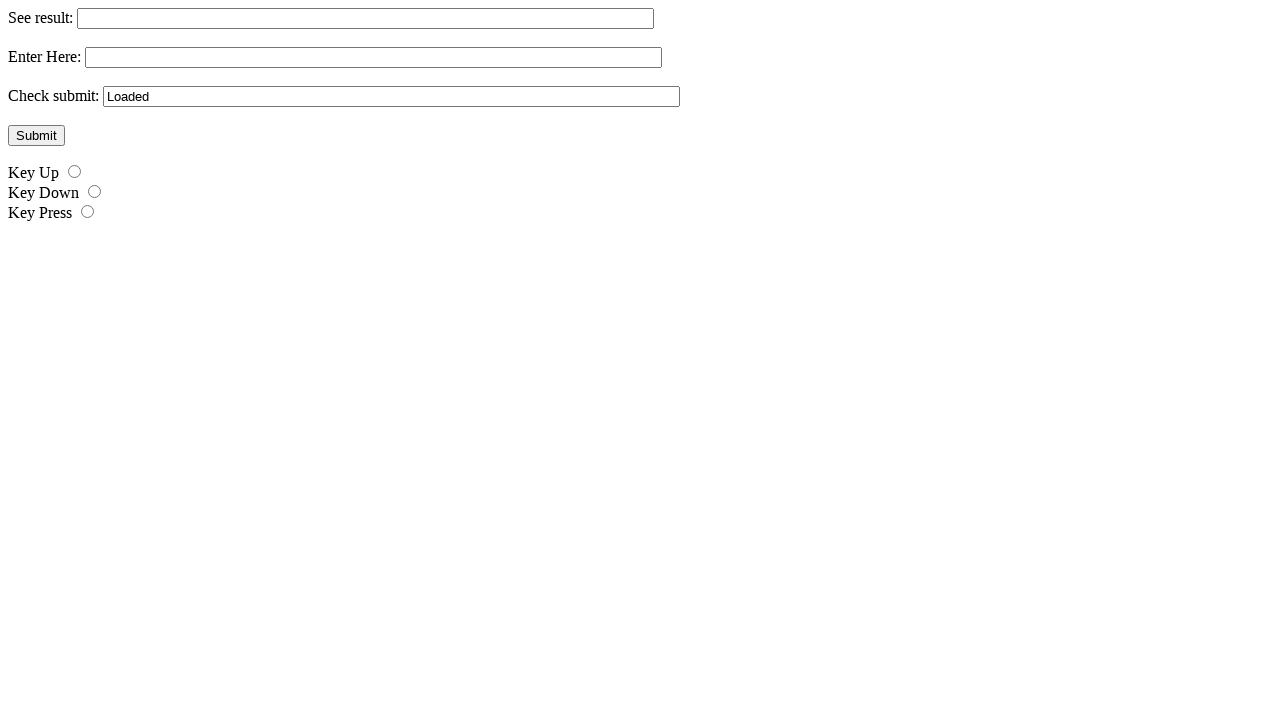

Located result field element
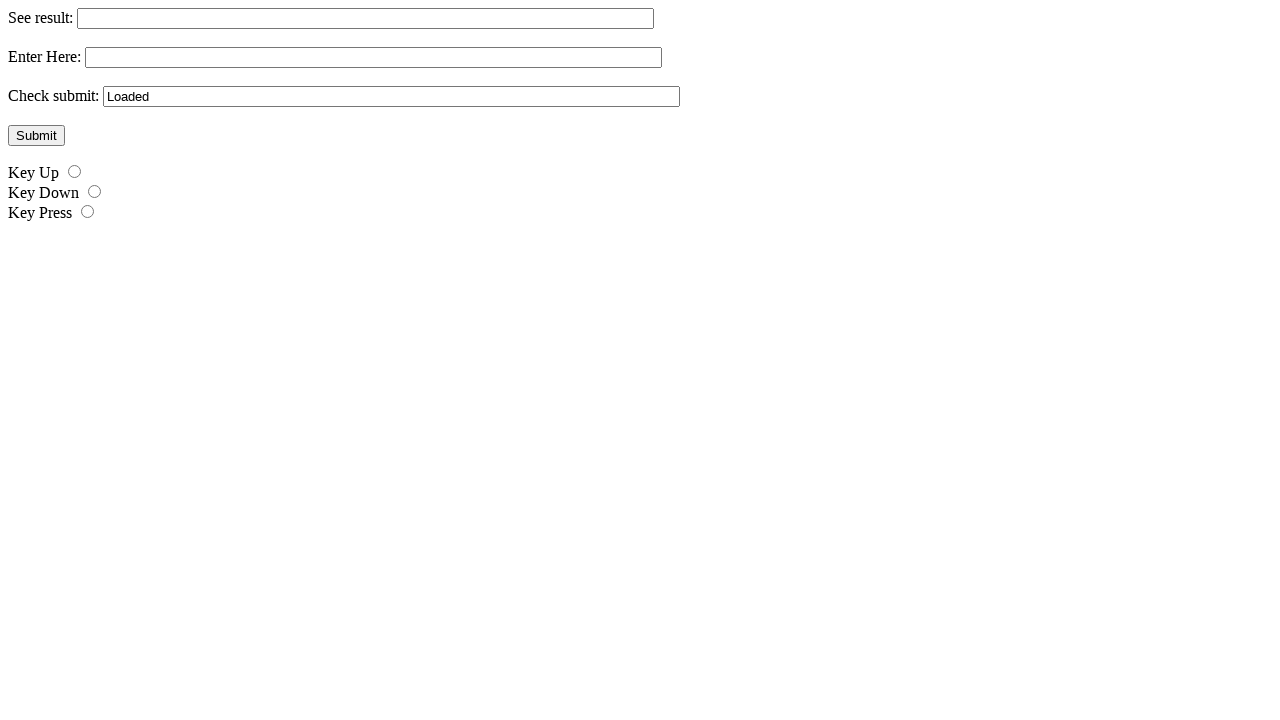

Clicked key down radio button to enable monitoring at (94, 192) on #r2
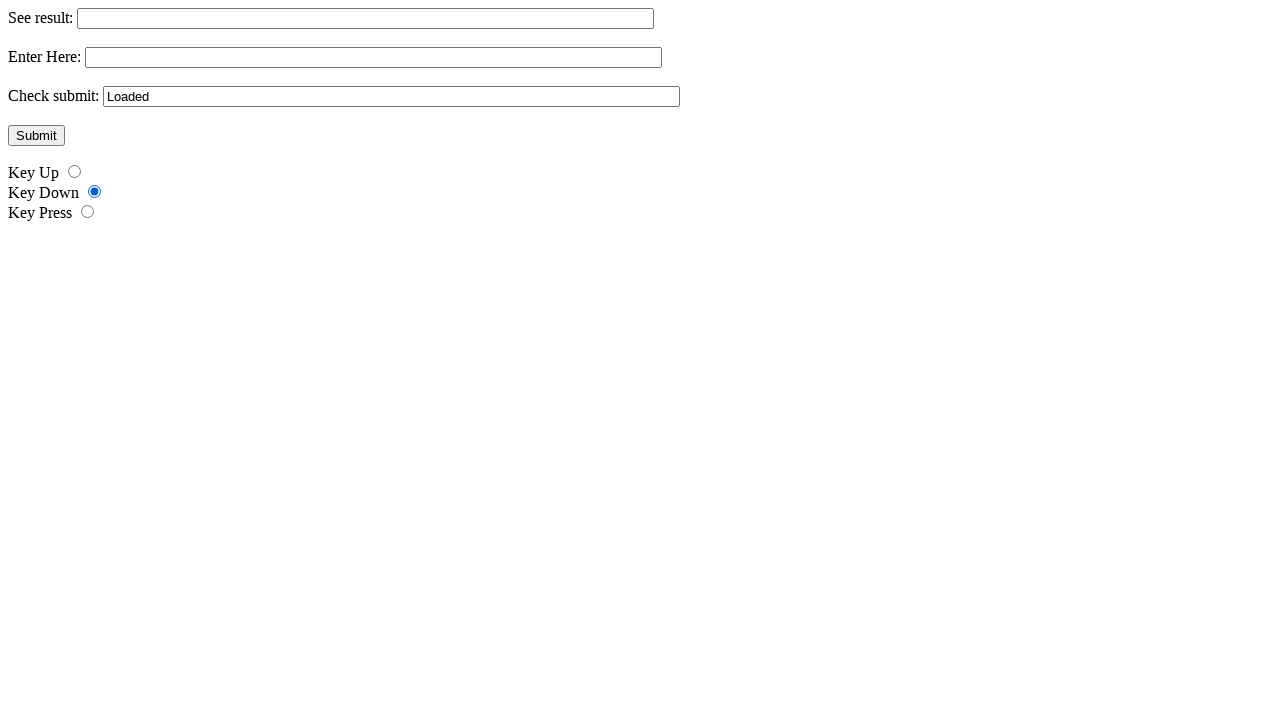

Focused on input field on xpath=//form[@name="f1"]/input >> nth=1
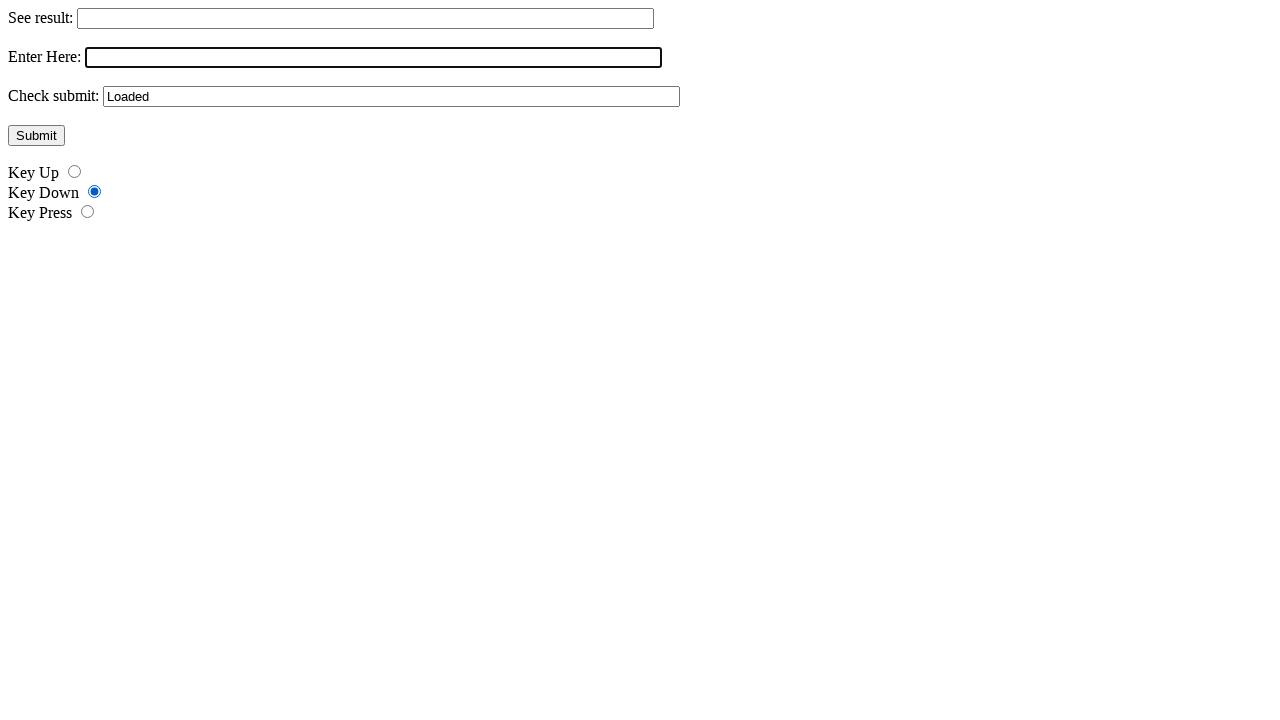

Pressed Control key down
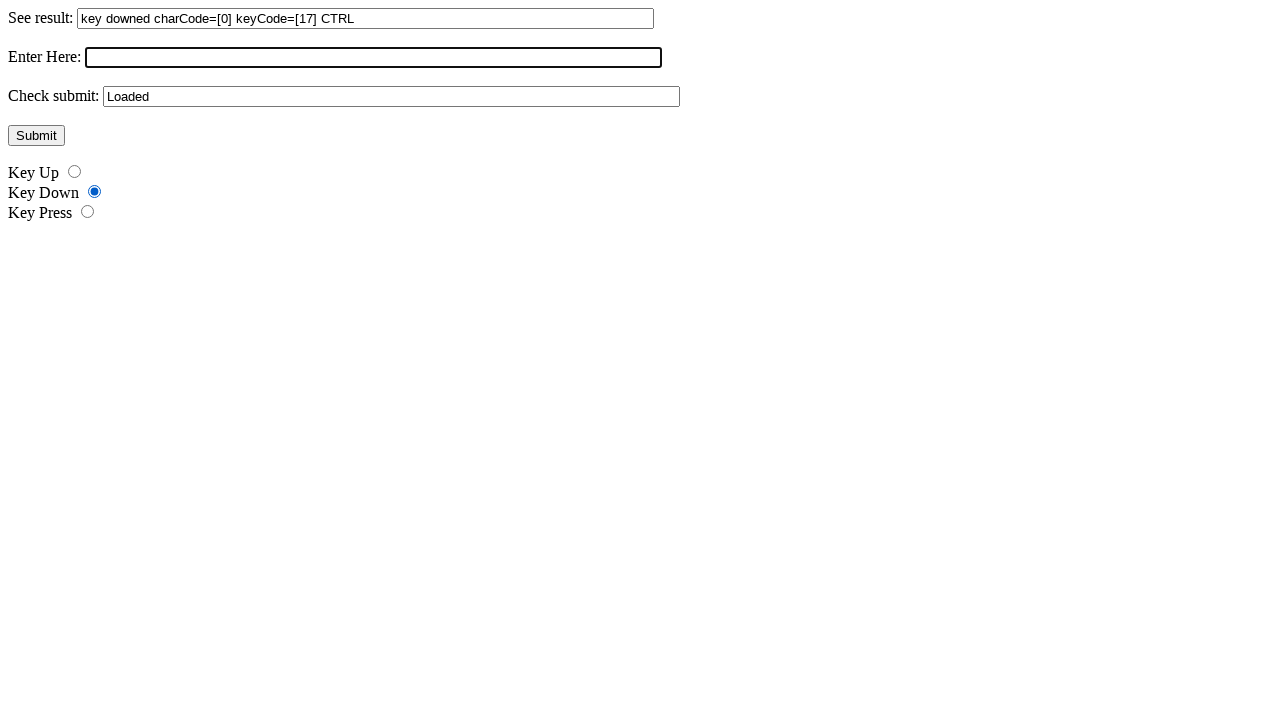

Released Control key up
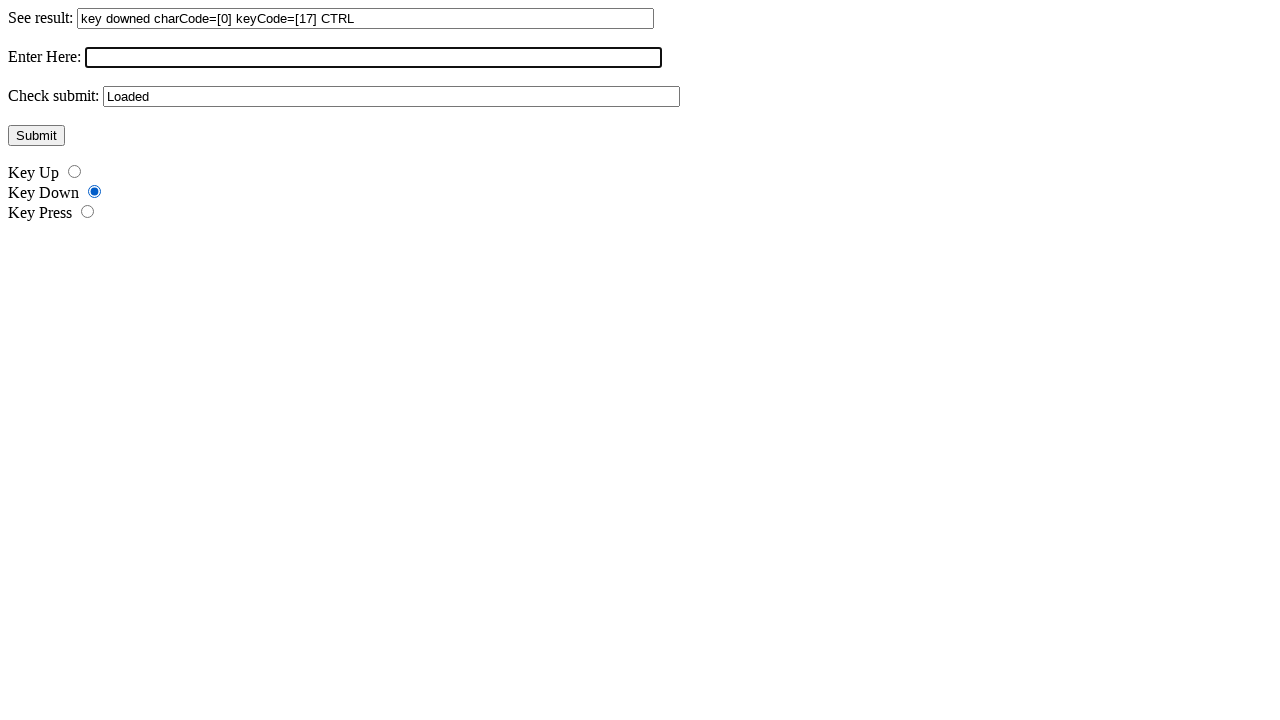

Clicked key up radio button to enable monitoring at (74, 172) on #r1
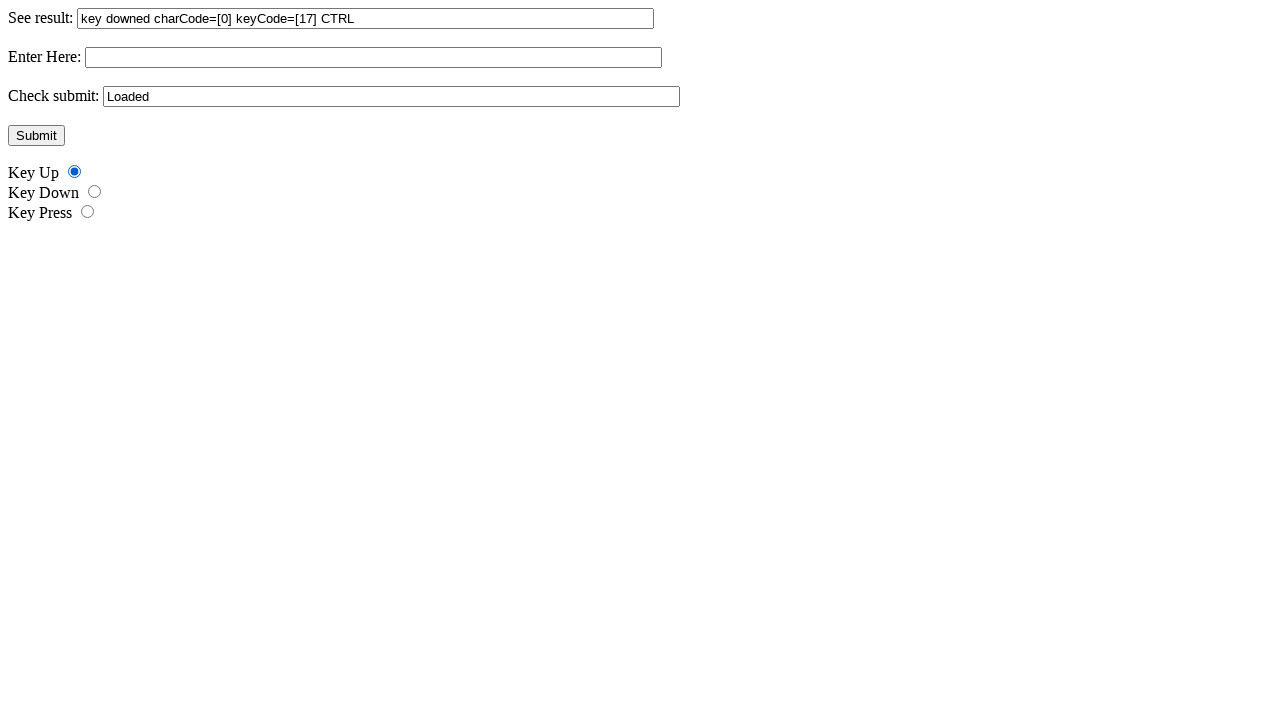

Clicked input field at (374, 58) on xpath=//form[@name="f1"]/input >> nth=1
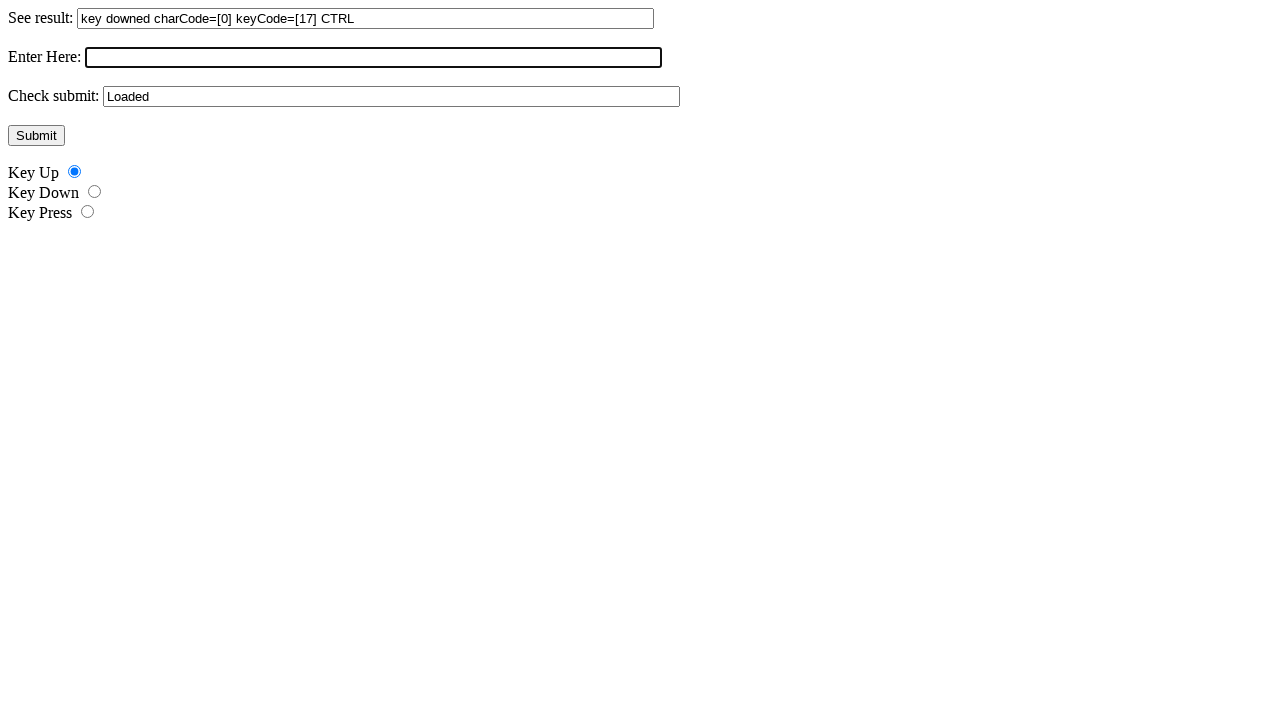

Pressed Shift key down
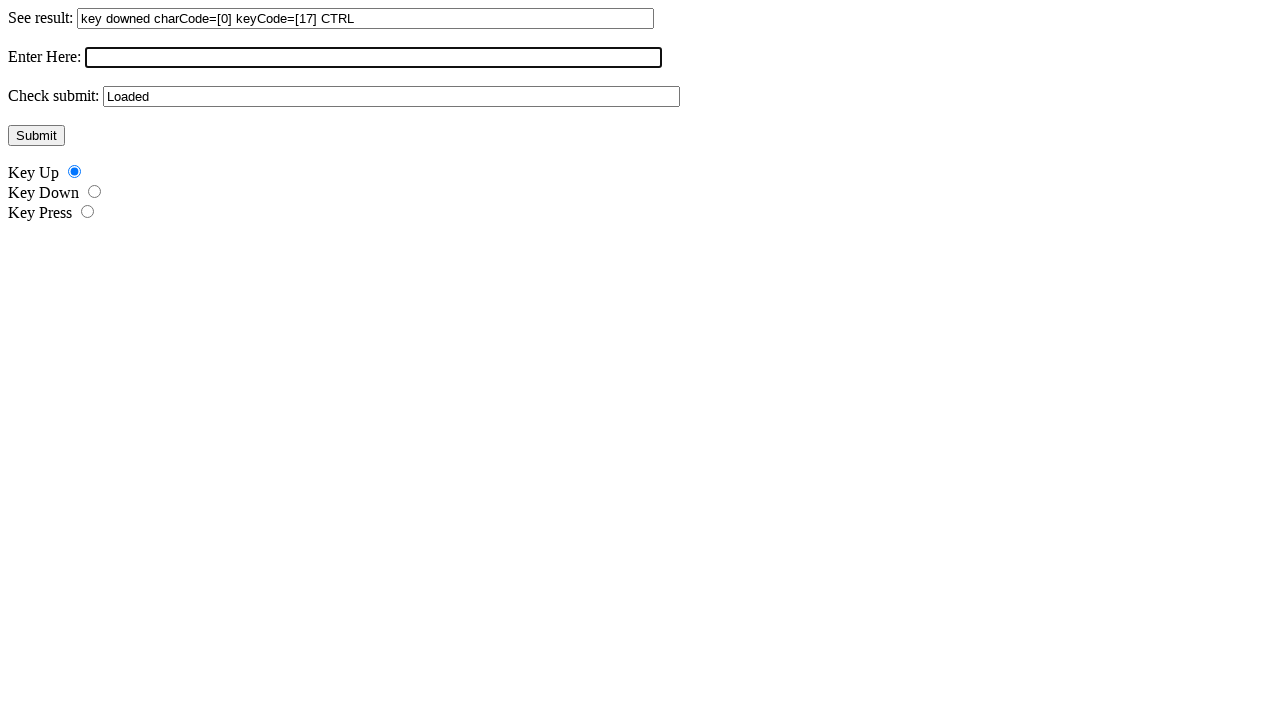

Released Shift key up
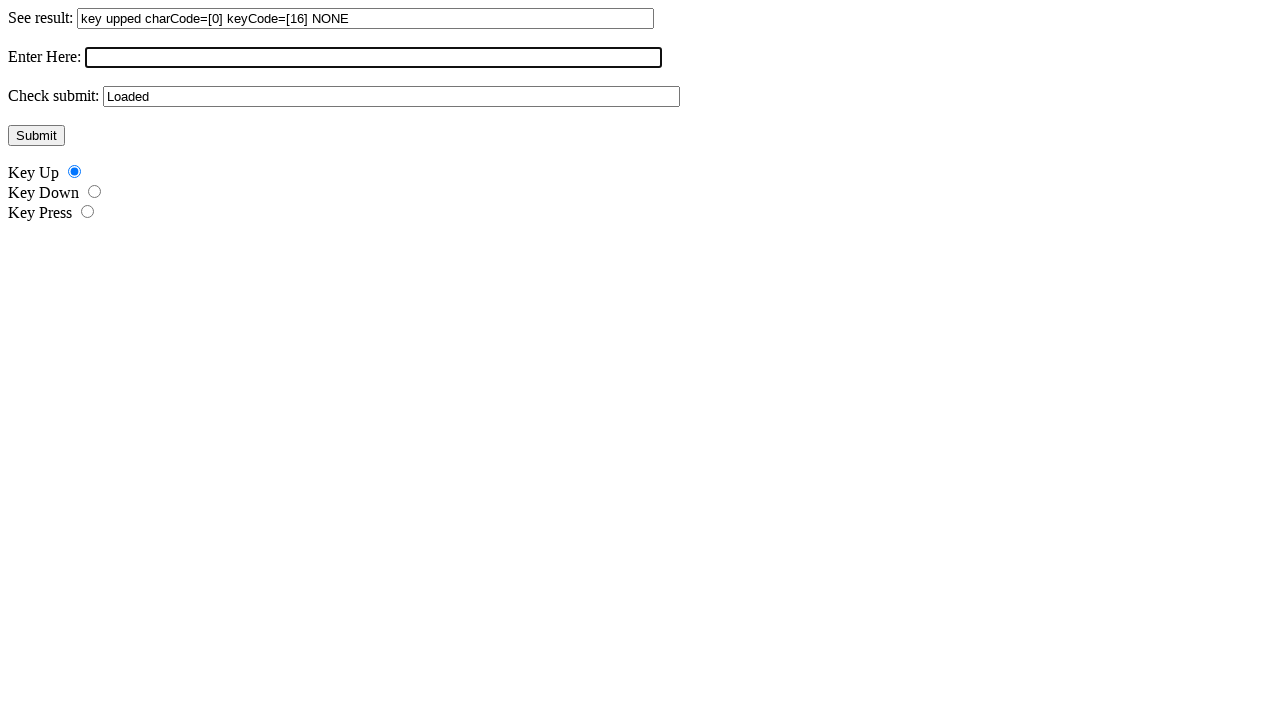

Clicked key press radio button to enable monitoring at (88, 212) on #r3
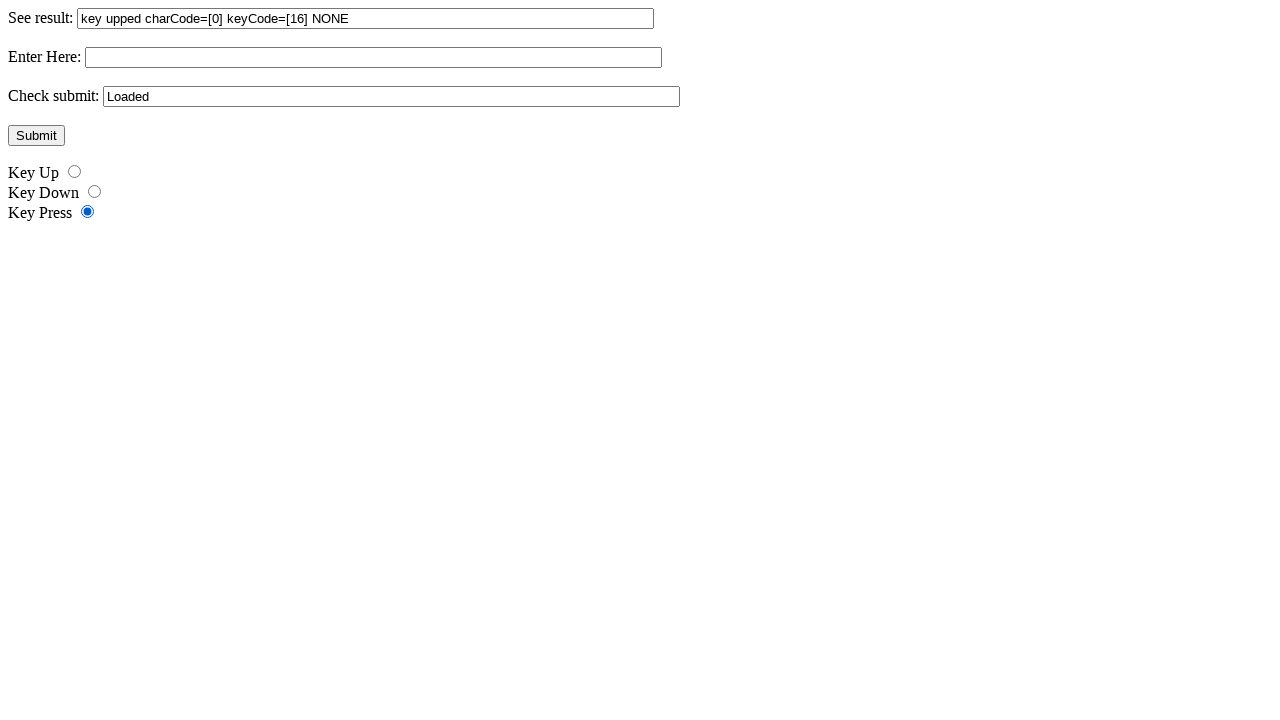

Clicked input field at (374, 58) on xpath=//form[@name="f1"]/input >> nth=1
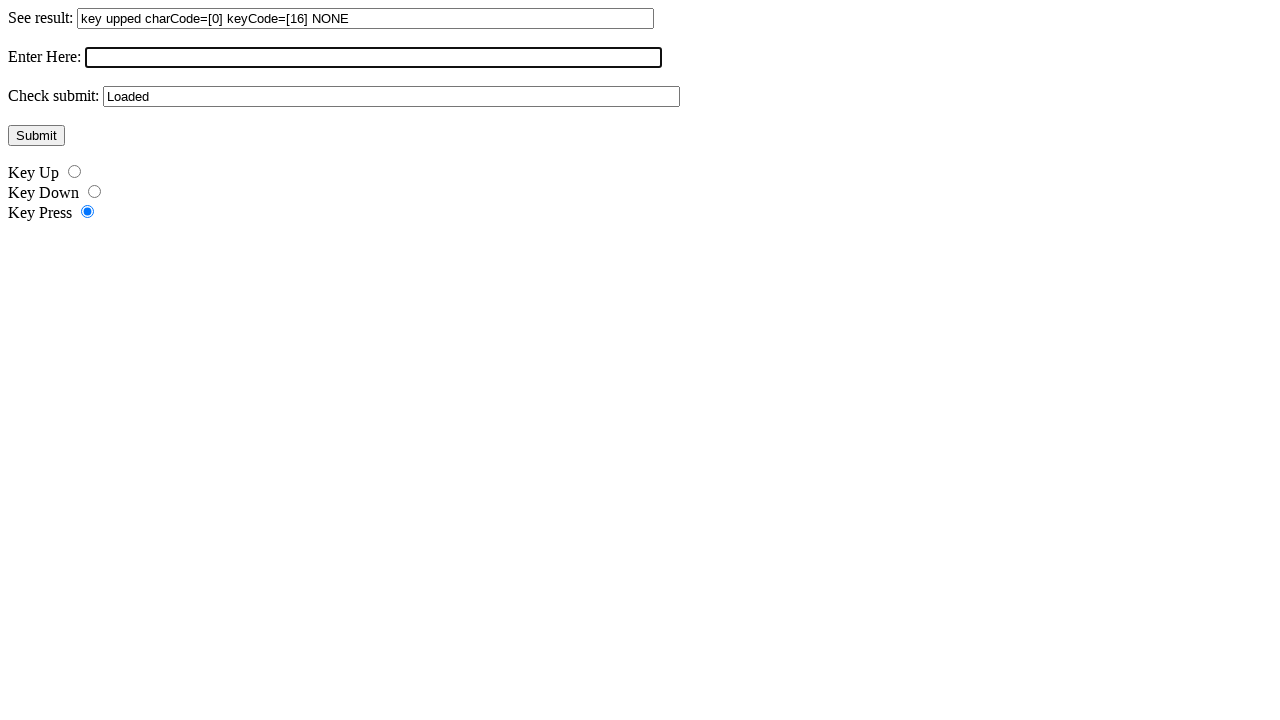

Typed 'a' character to trigger key press event
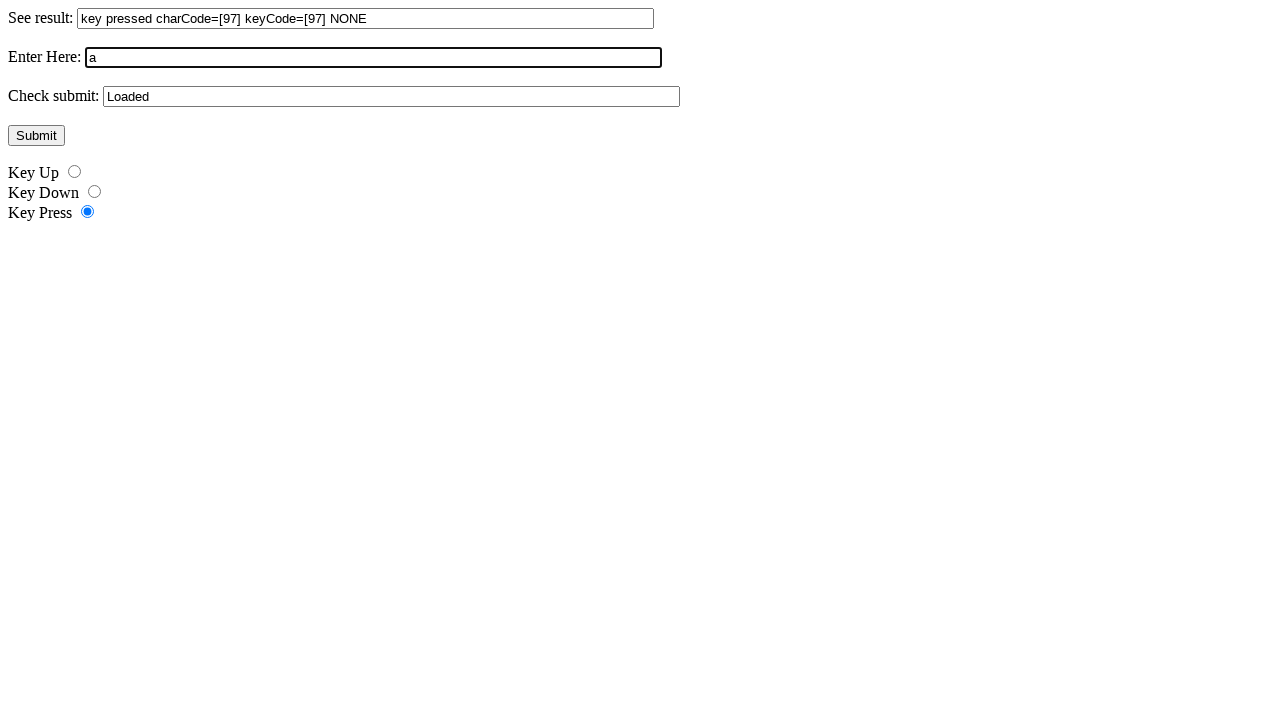

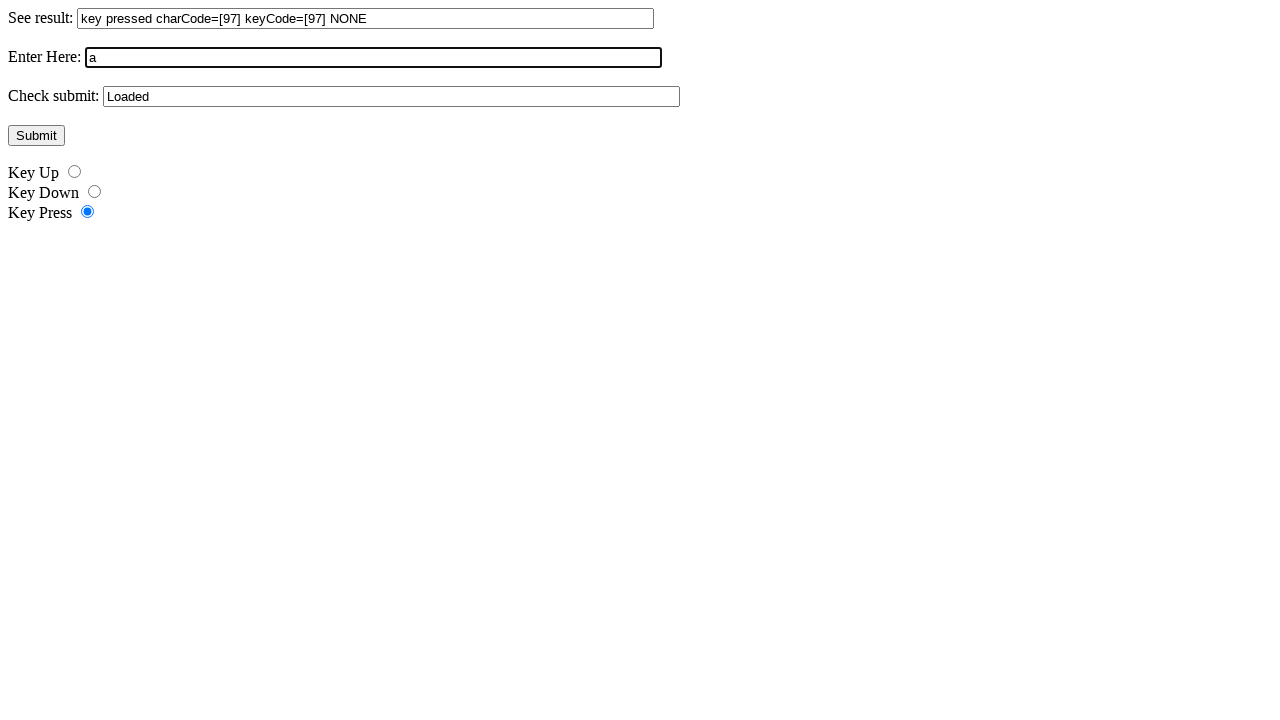